Tests that a dynamically appearing button becomes visible and clickable after a delay on the DemoQA dynamic properties page

Starting URL: https://demoqa.com/dynamic-properties

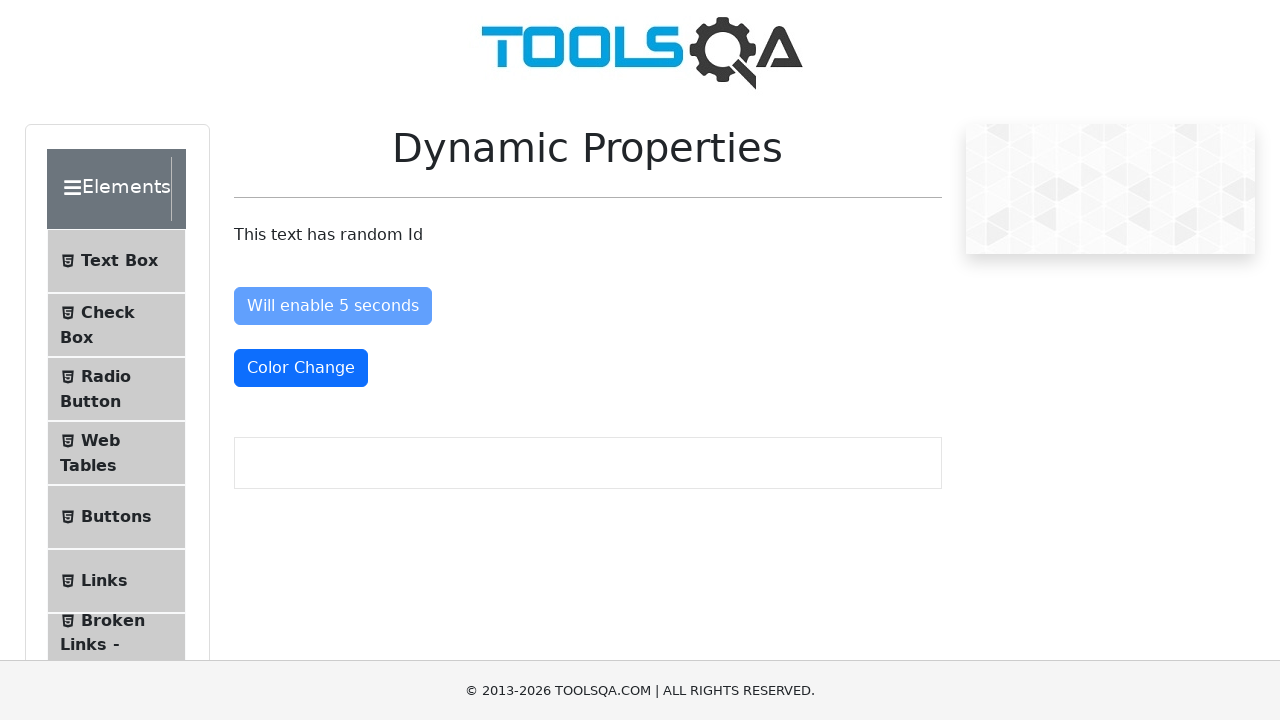

Waited for 'Visible After 5 Seconds' button to become visible
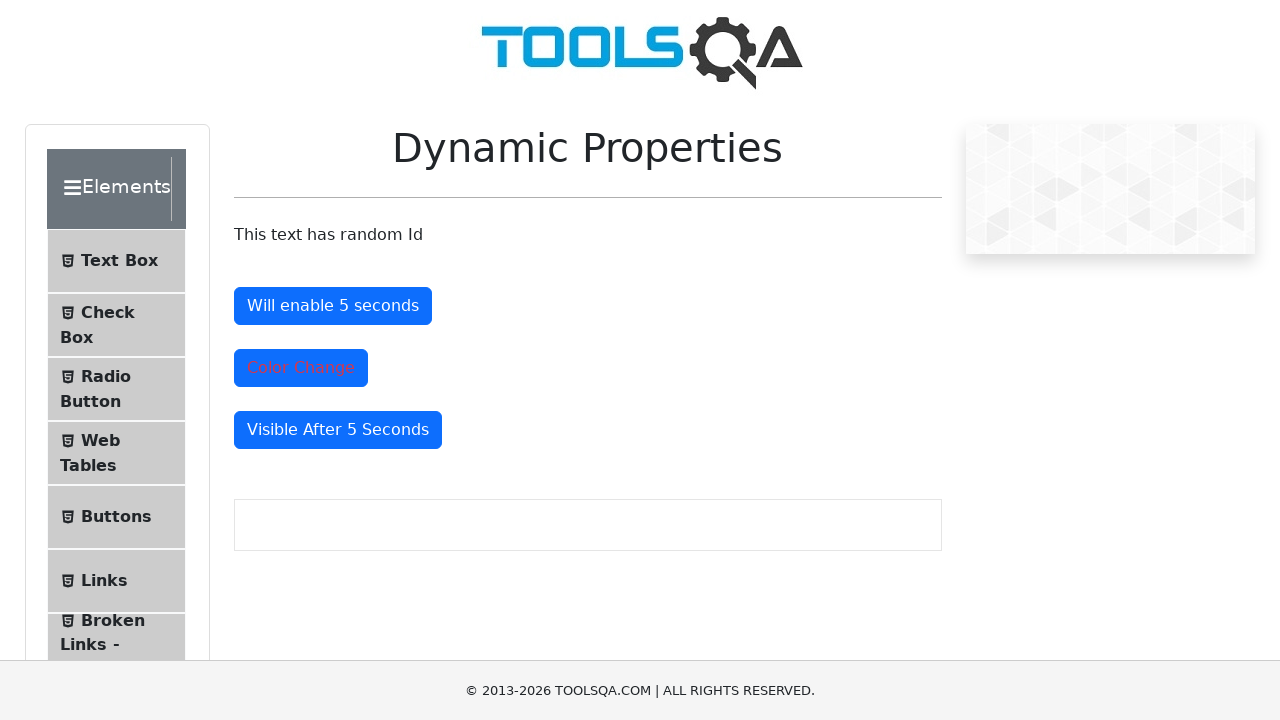

Located the 'Visible After 5 Seconds' button
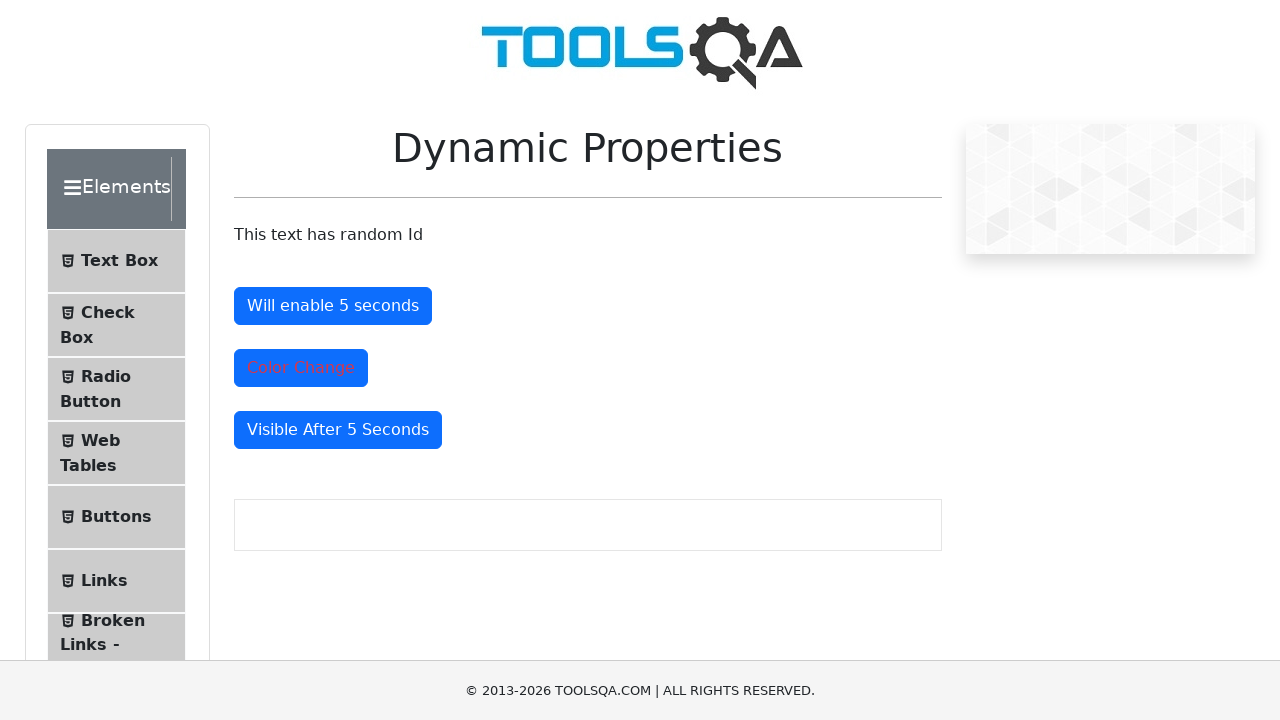

Verified that the button is enabled and clickable
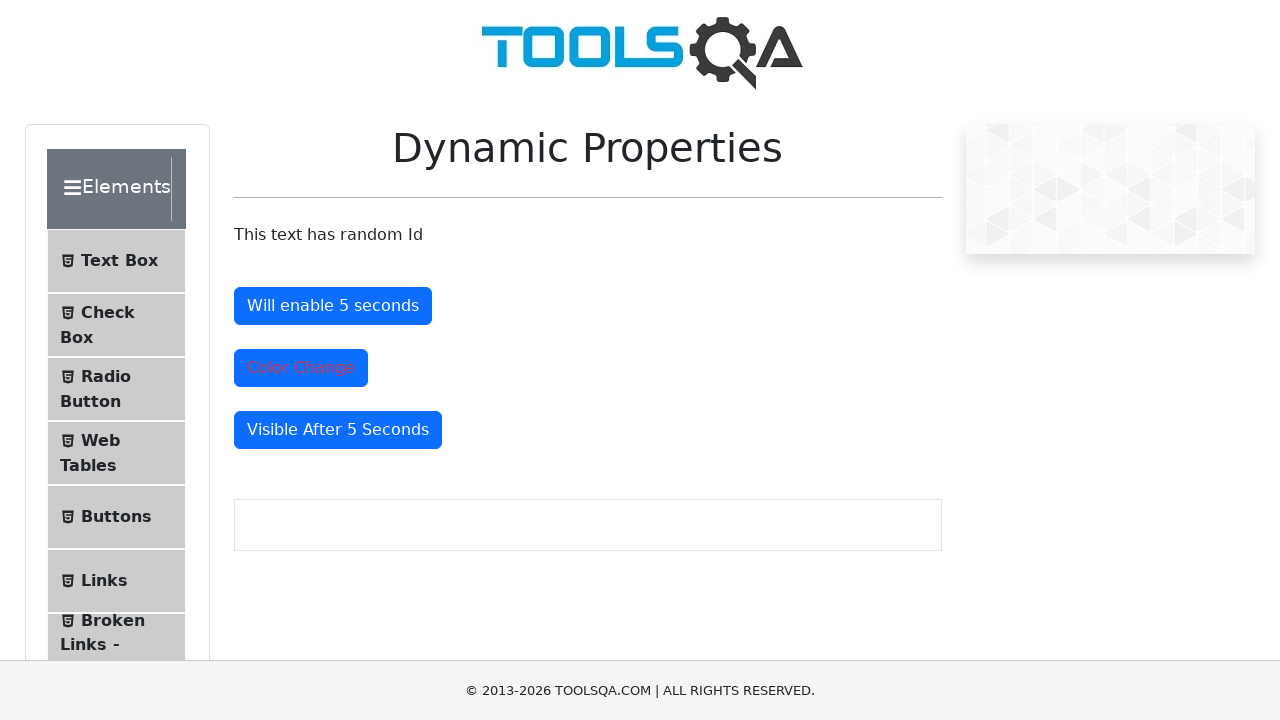

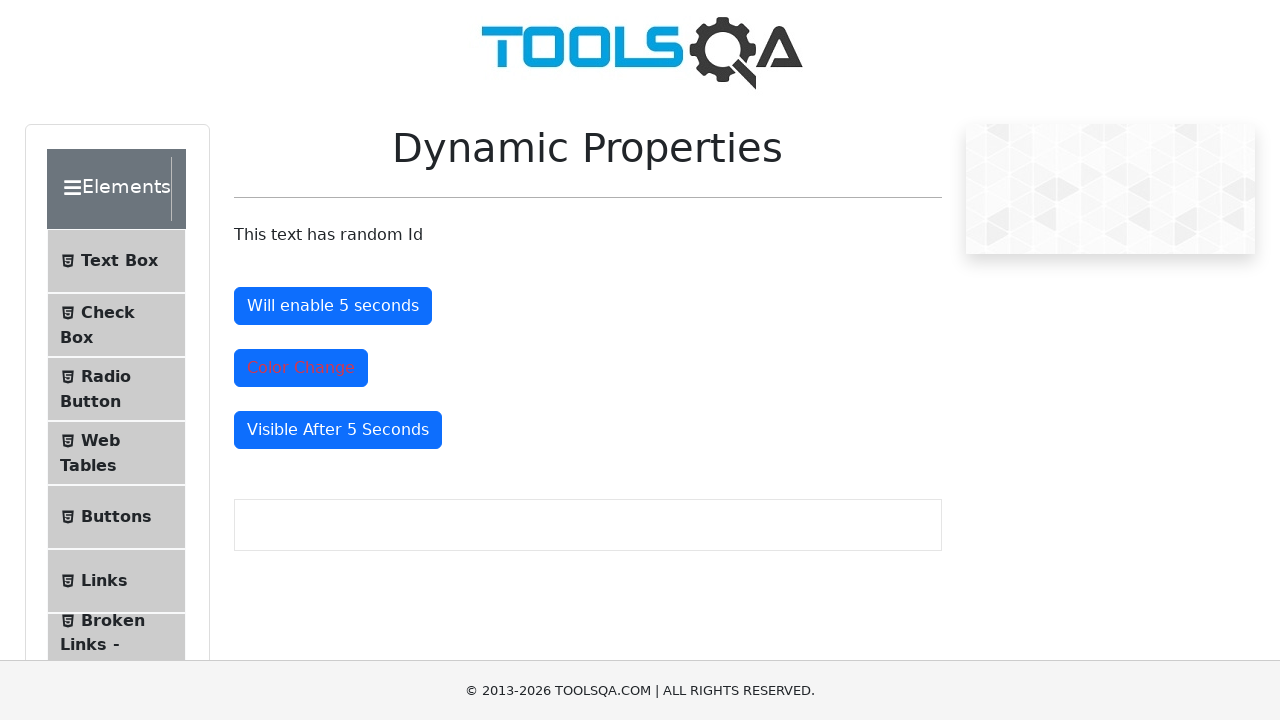